Tests single input field functionality by entering text, clicking the show button, and verifying the message is displayed

Starting URL: https://www.lambdatest.com/selenium-playground/simple-form-demo

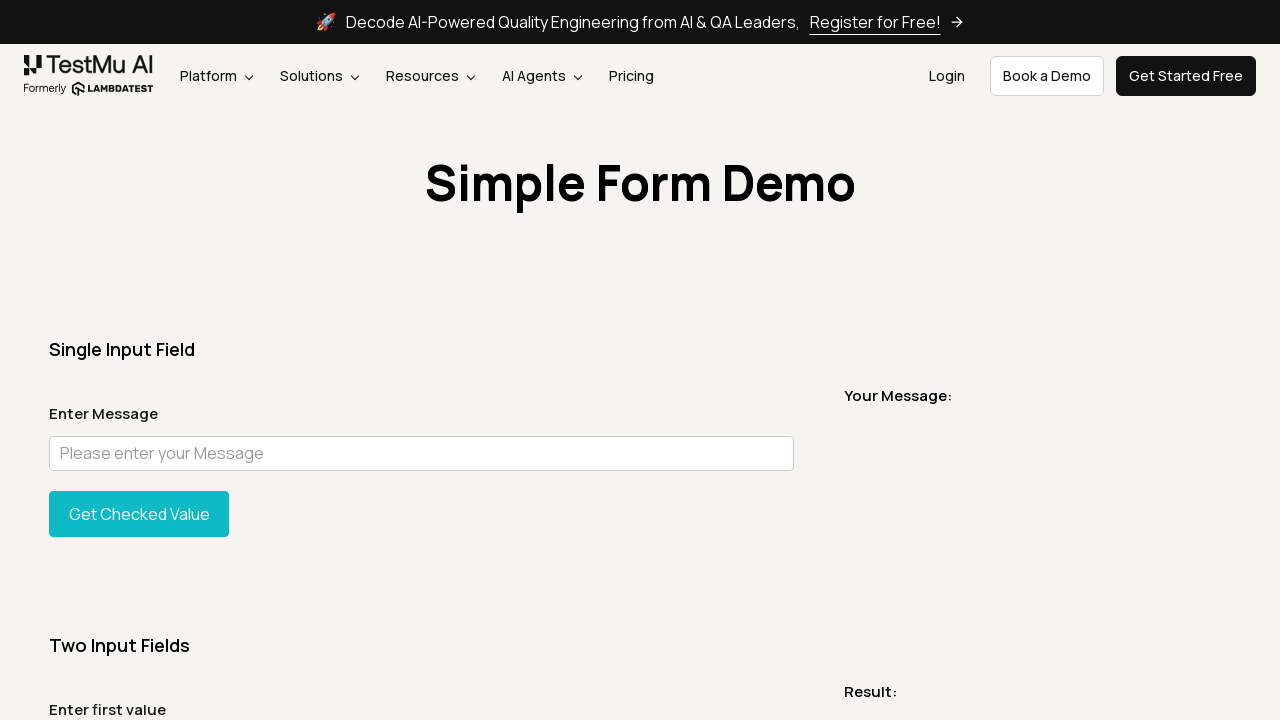

Entered 'test' in the single input field on #user-message
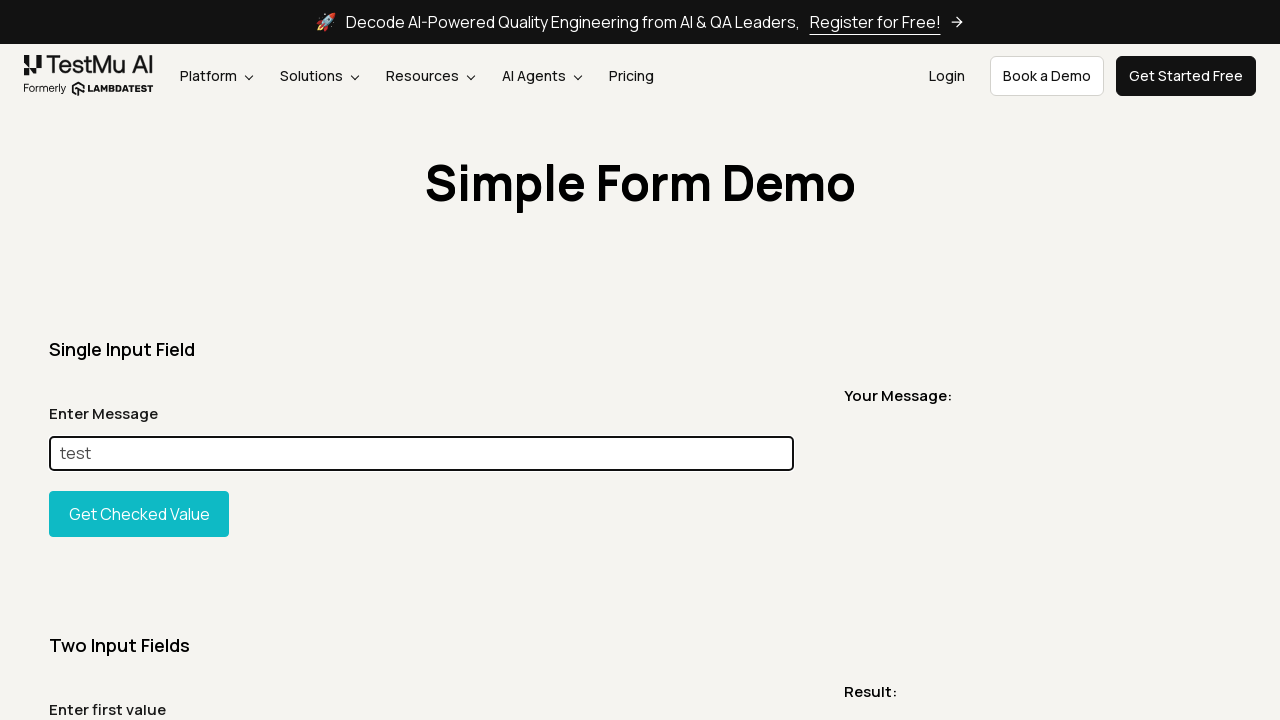

Clicked the show button to display the message at (139, 514) on #showInput
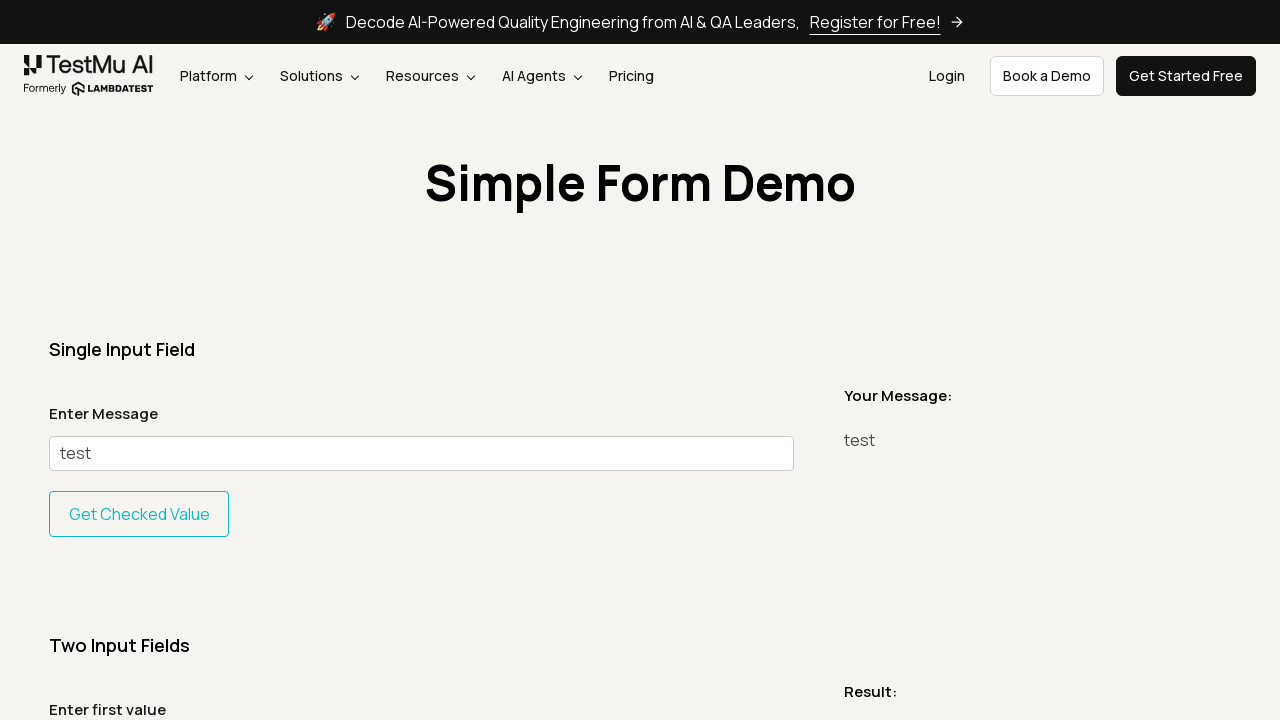

Verified that the message is displayed
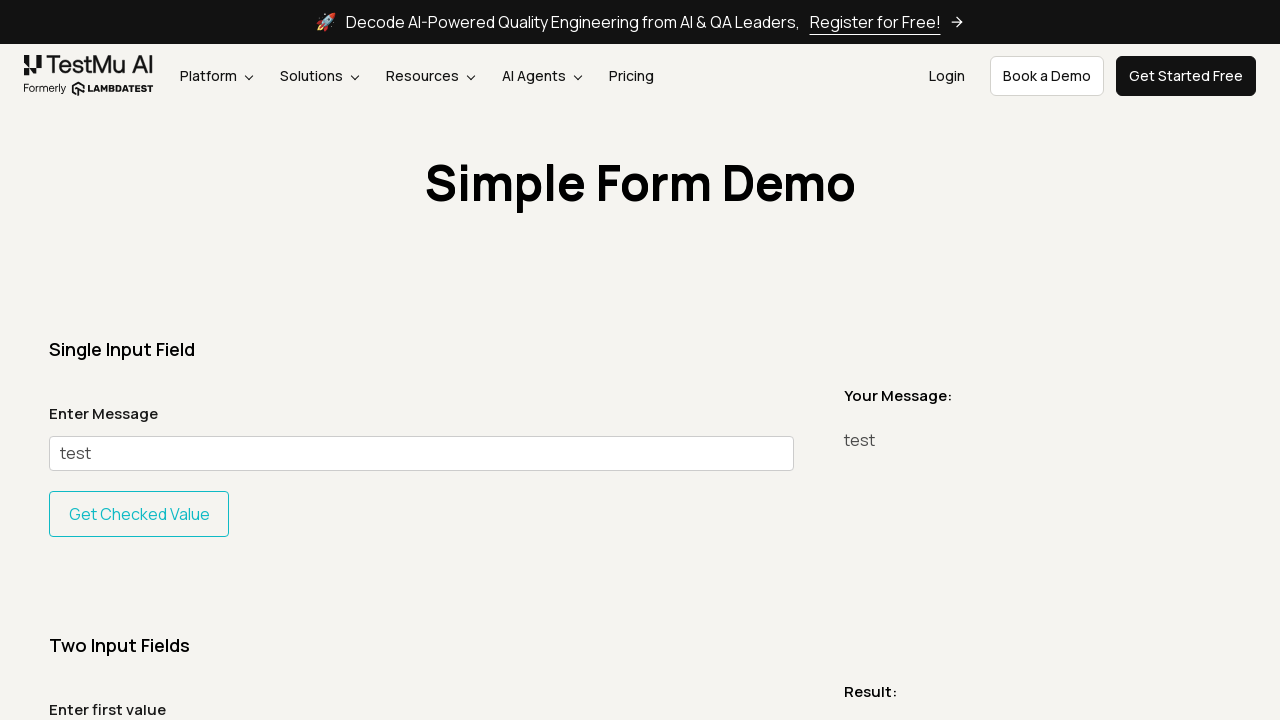

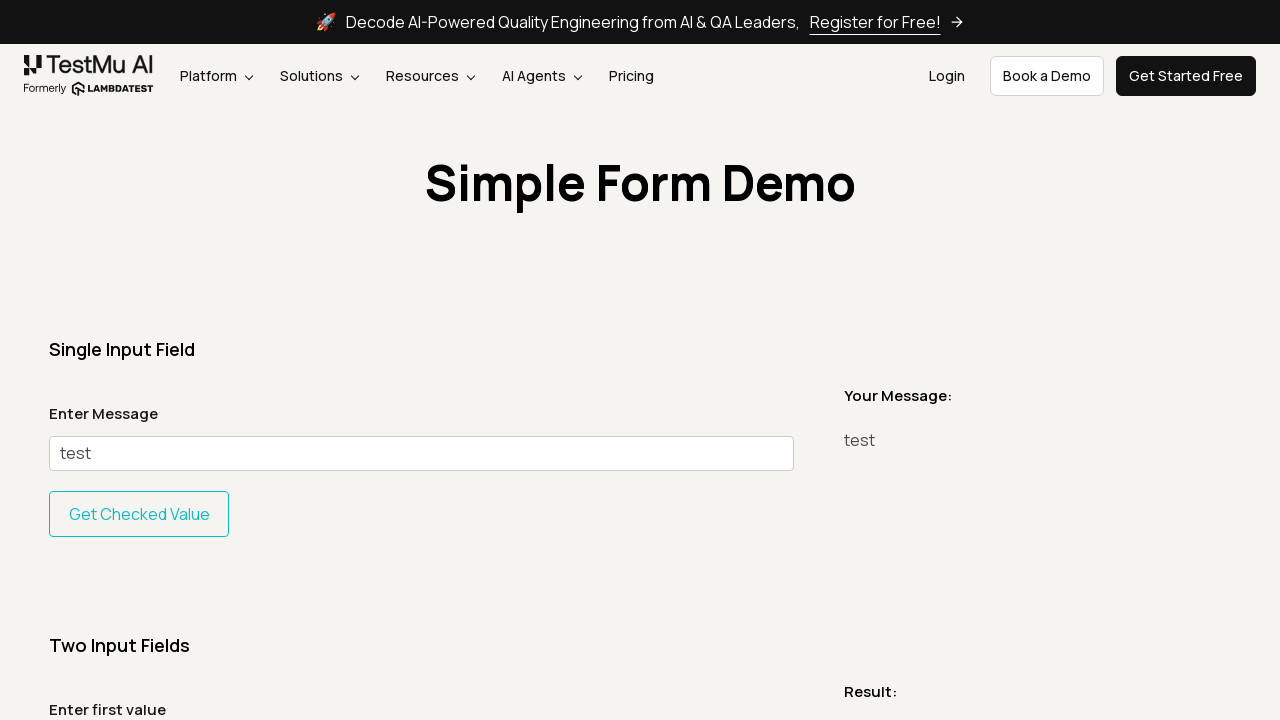